Tests a form submission by filling in full name, email, current address, and permanent address fields, then clicking submit and verifying the output is displayed

Starting URL: http://demoqa.com/text-box

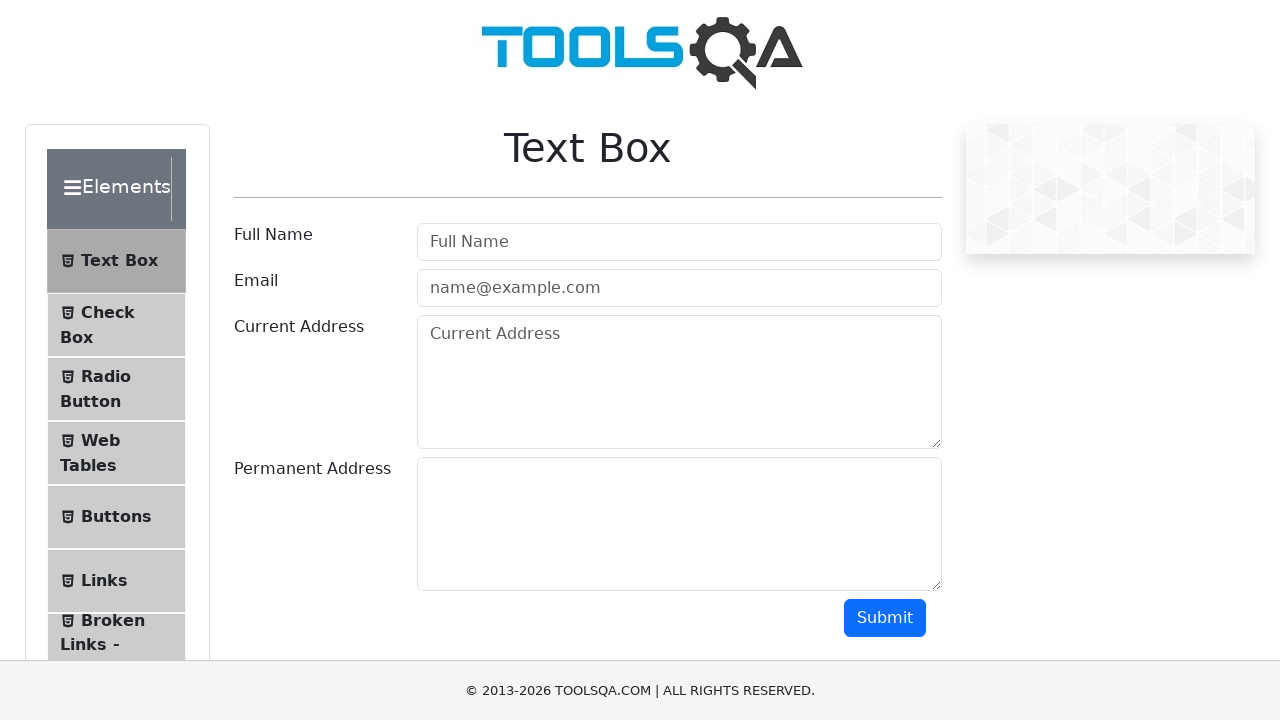

Filled full name field with 'Automation' on #userName
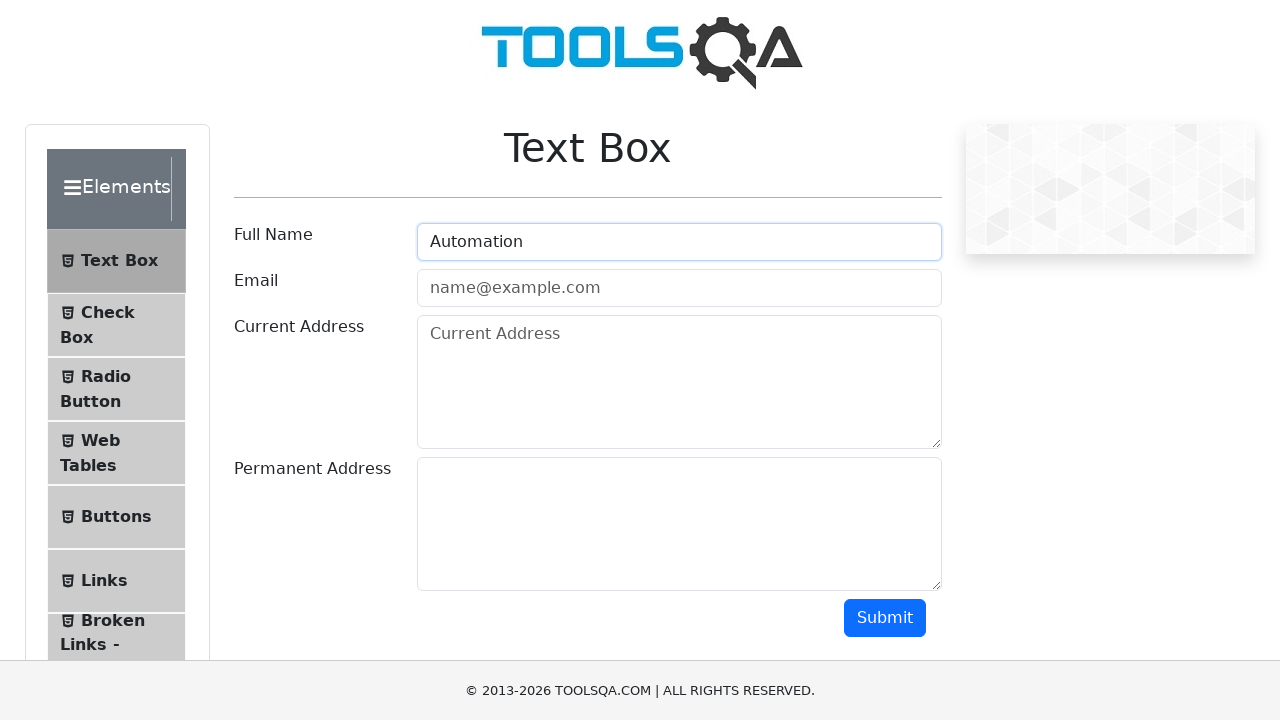

Filled email field with 'Testing@gmail.com' on #userEmail
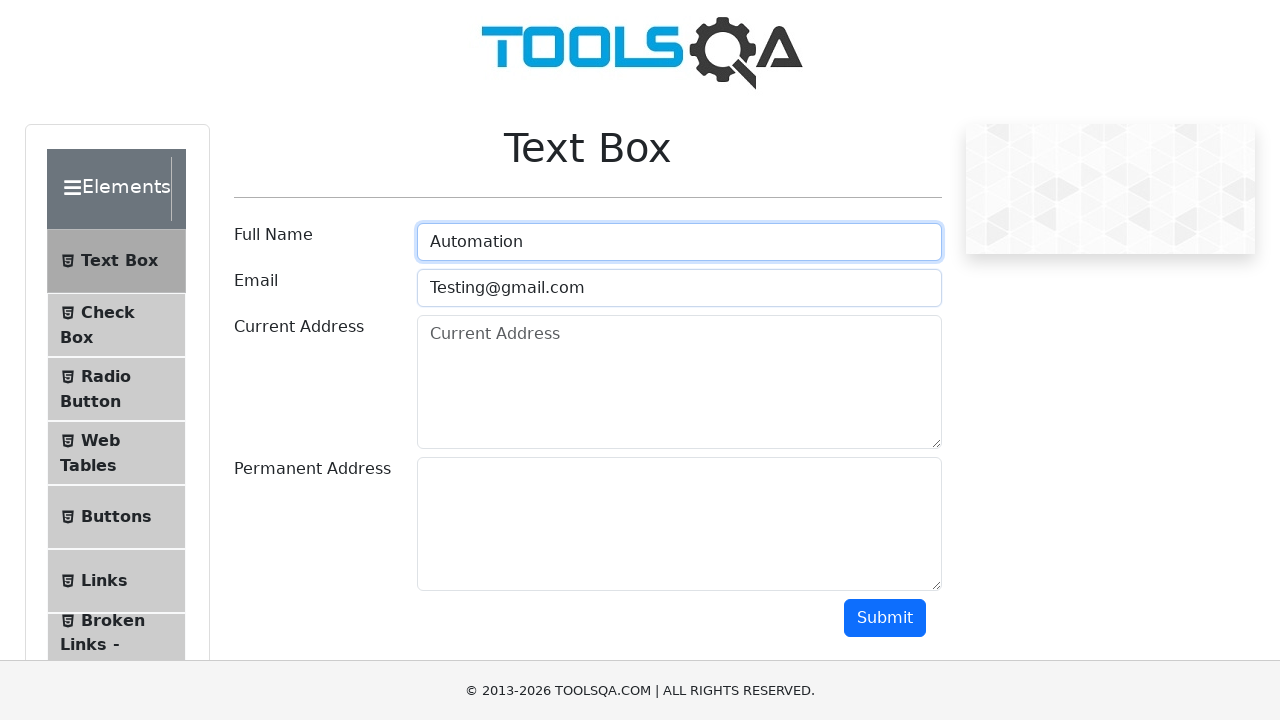

Filled current address field with 'Testing Current Address' on textarea#currentAddress
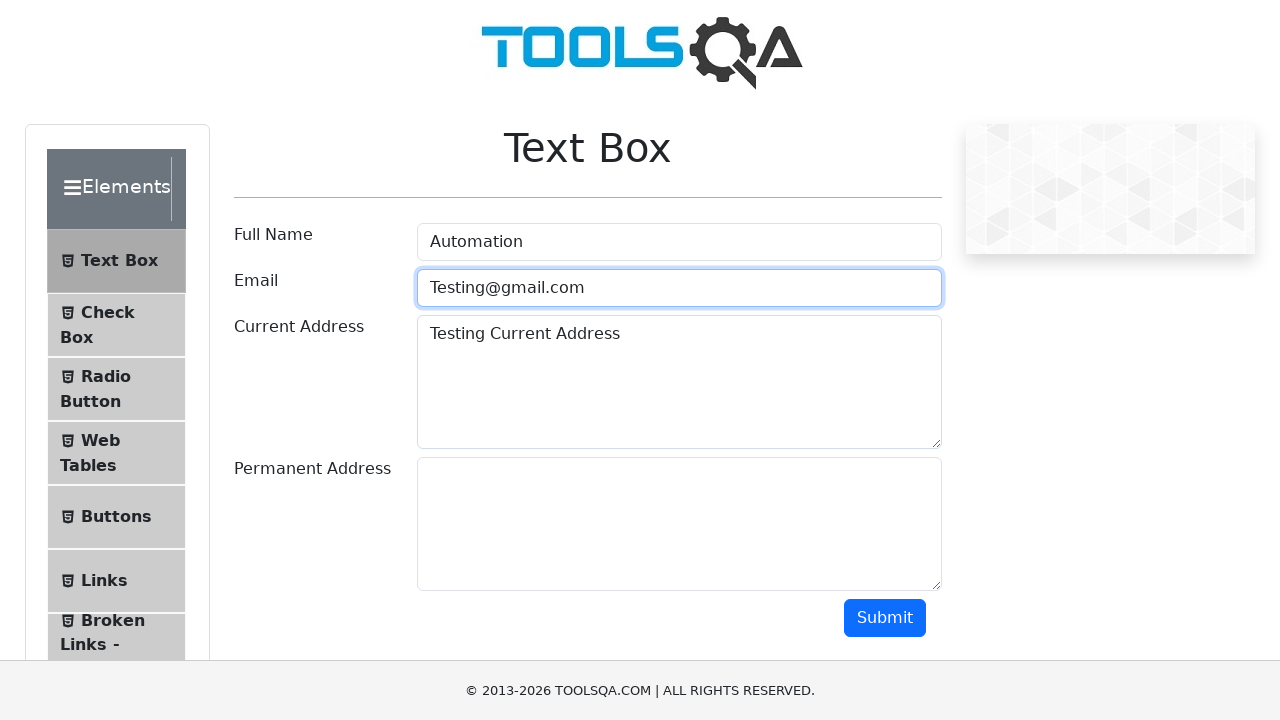

Filled permanent address field with 'Testing Permanent Address' on textarea#permanentAddress
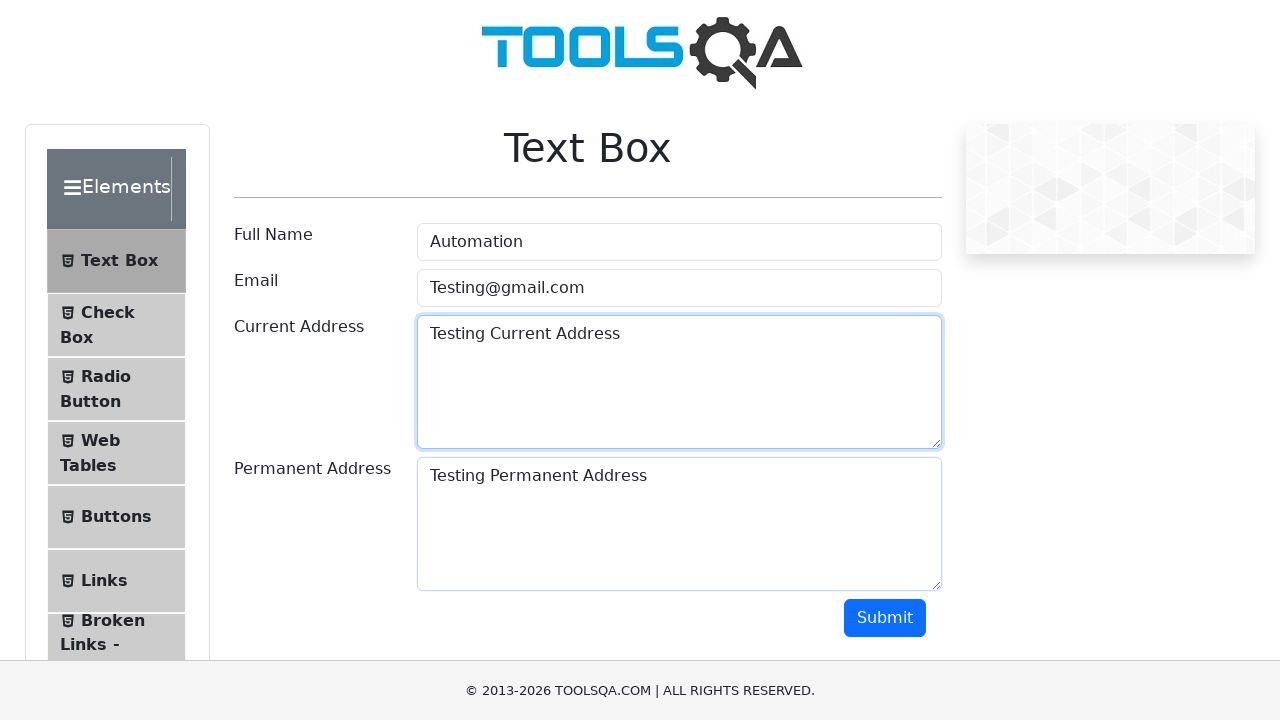

Clicked submit button to submit form at (885, 618) on #submit
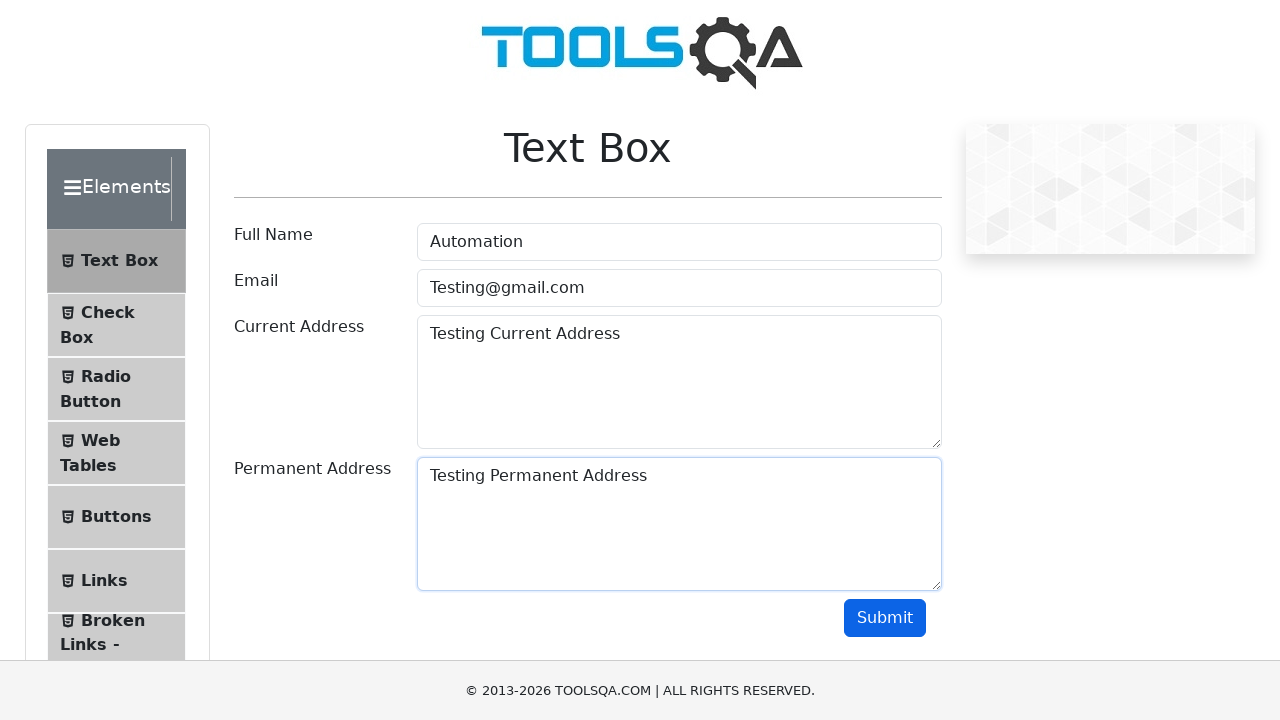

Form submission output loaded and verified
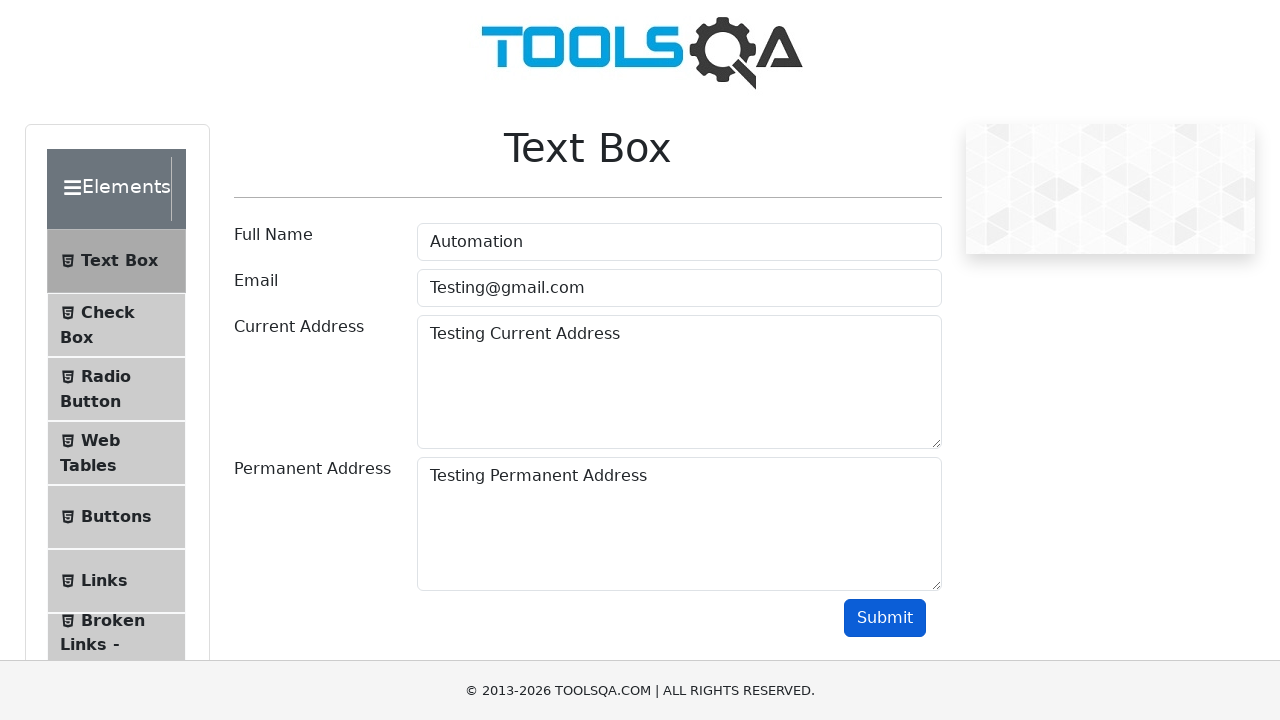

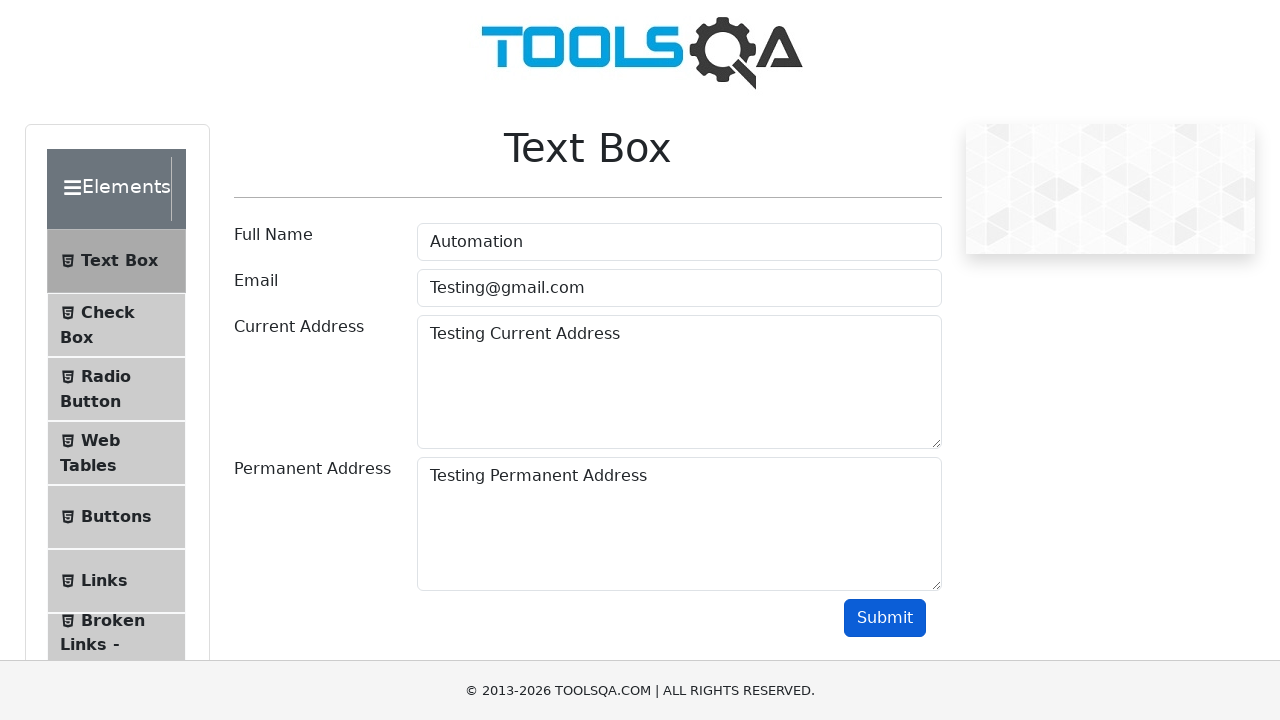